Tests checkbox interactions on a practice form by clicking multiple hobby checkboxes and verifying their states

Starting URL: https://demoqa.com/automation-practice-form

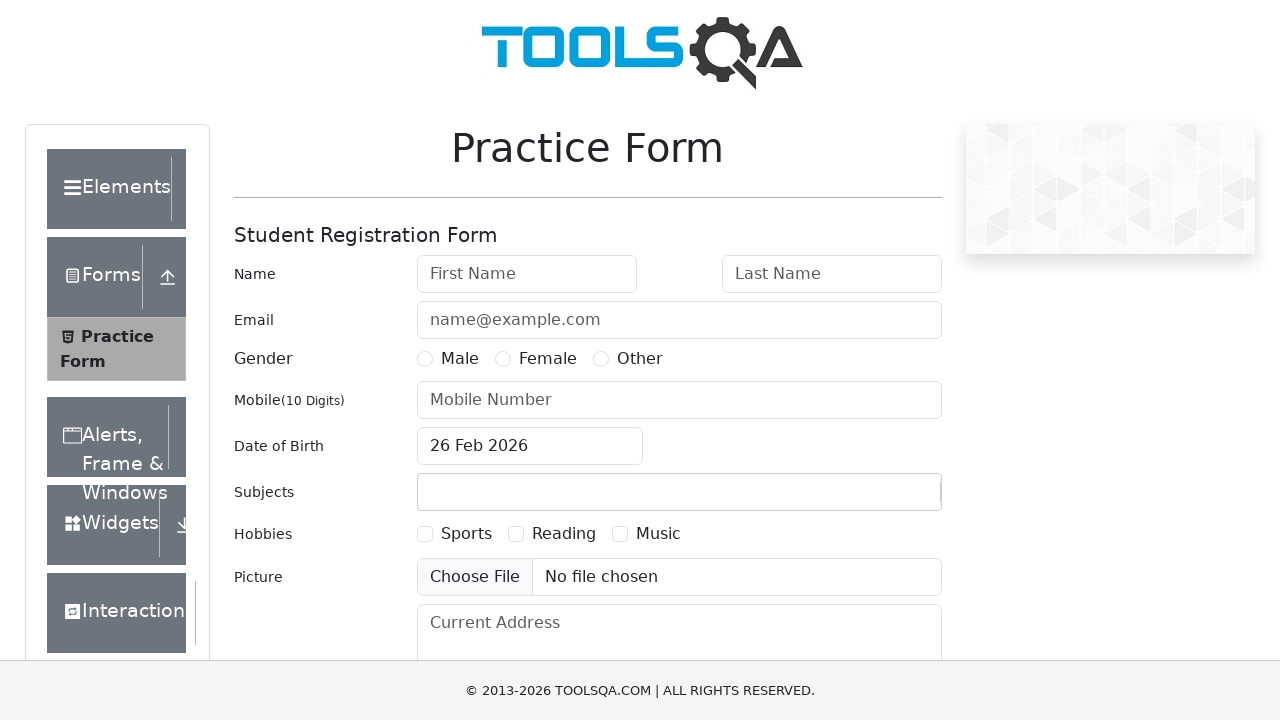

Navigated to practice form page
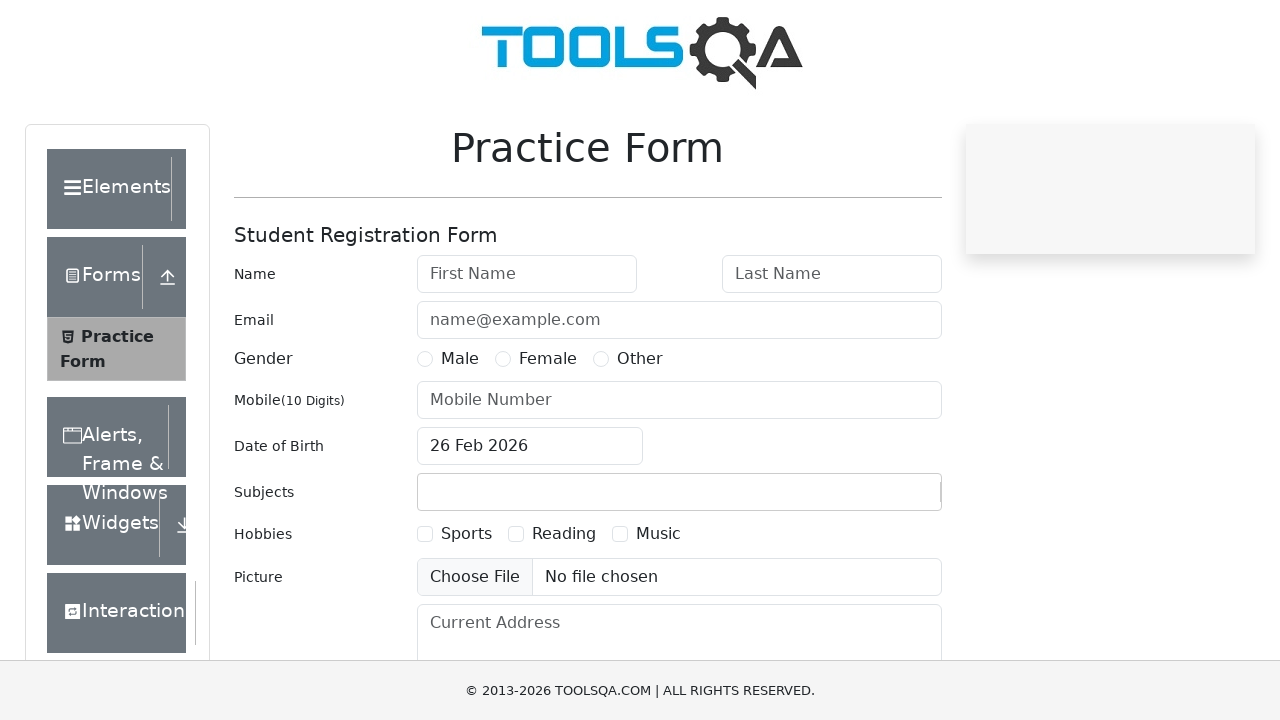

Clicked Sports hobby checkbox at (466, 534) on label[for='hobbies-checkbox-1']
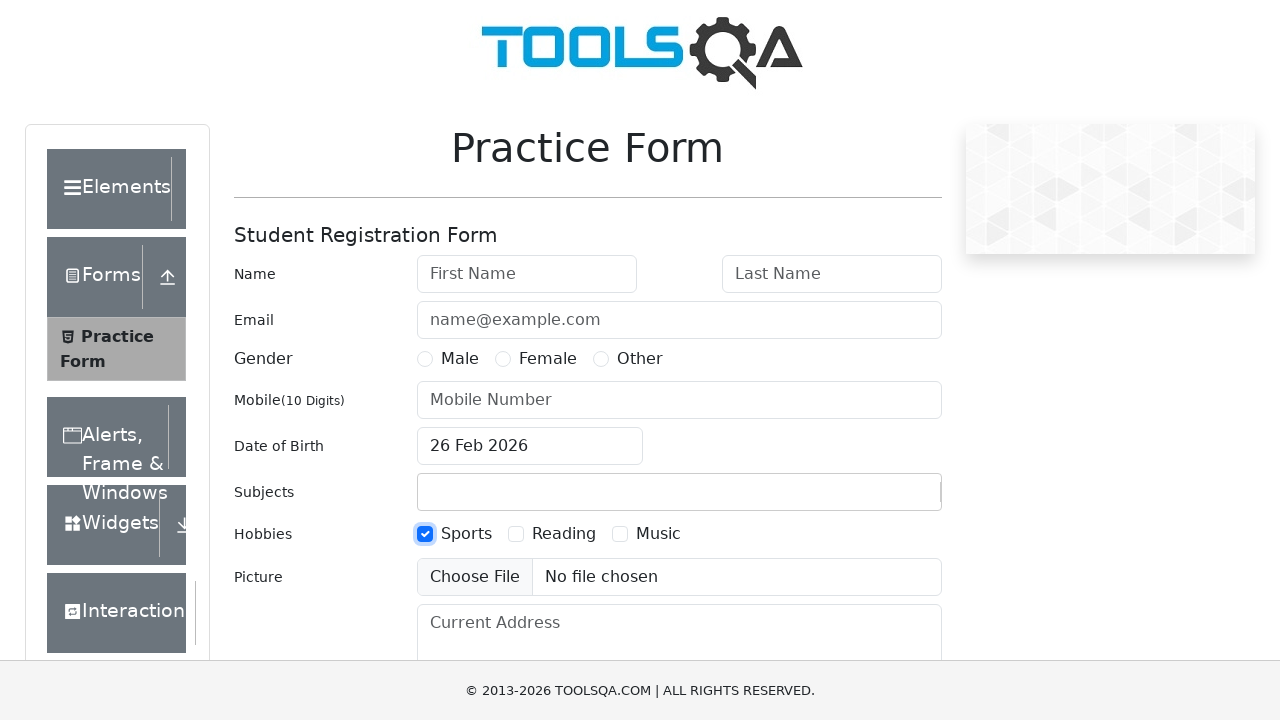

Clicked Reading hobby checkbox at (564, 534) on label[for='hobbies-checkbox-2']
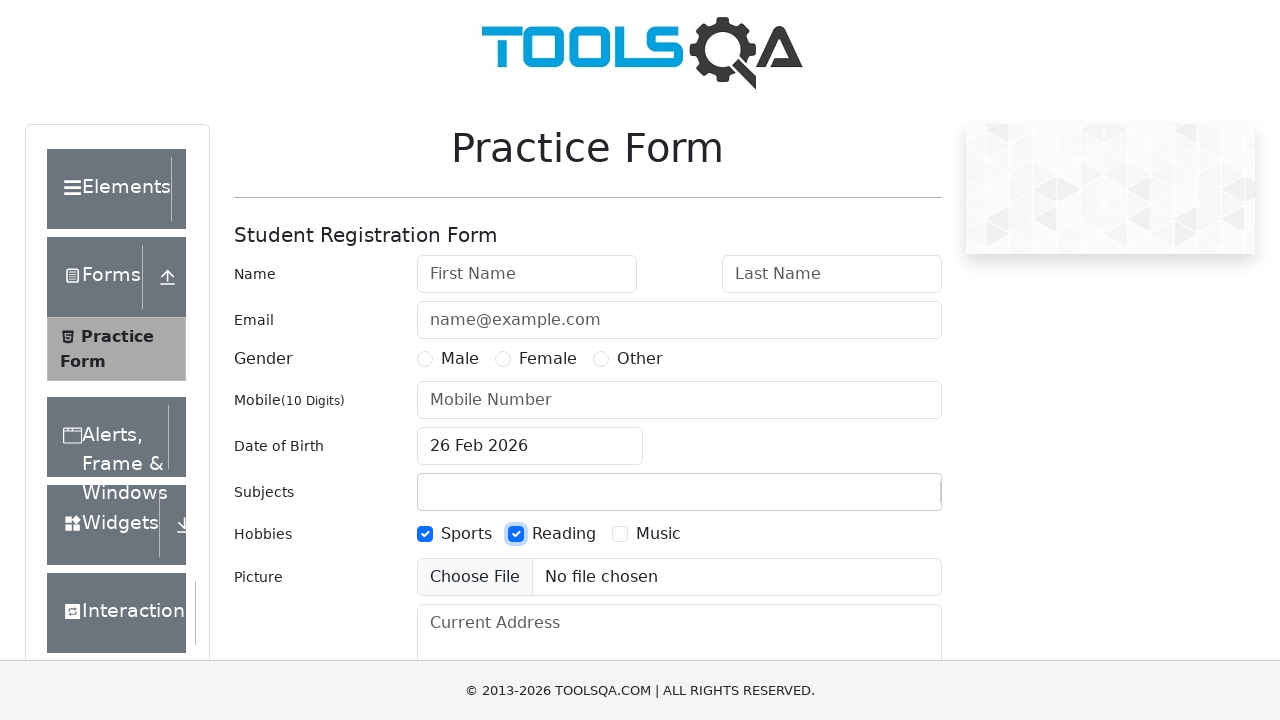

Located third hobby checkbox element
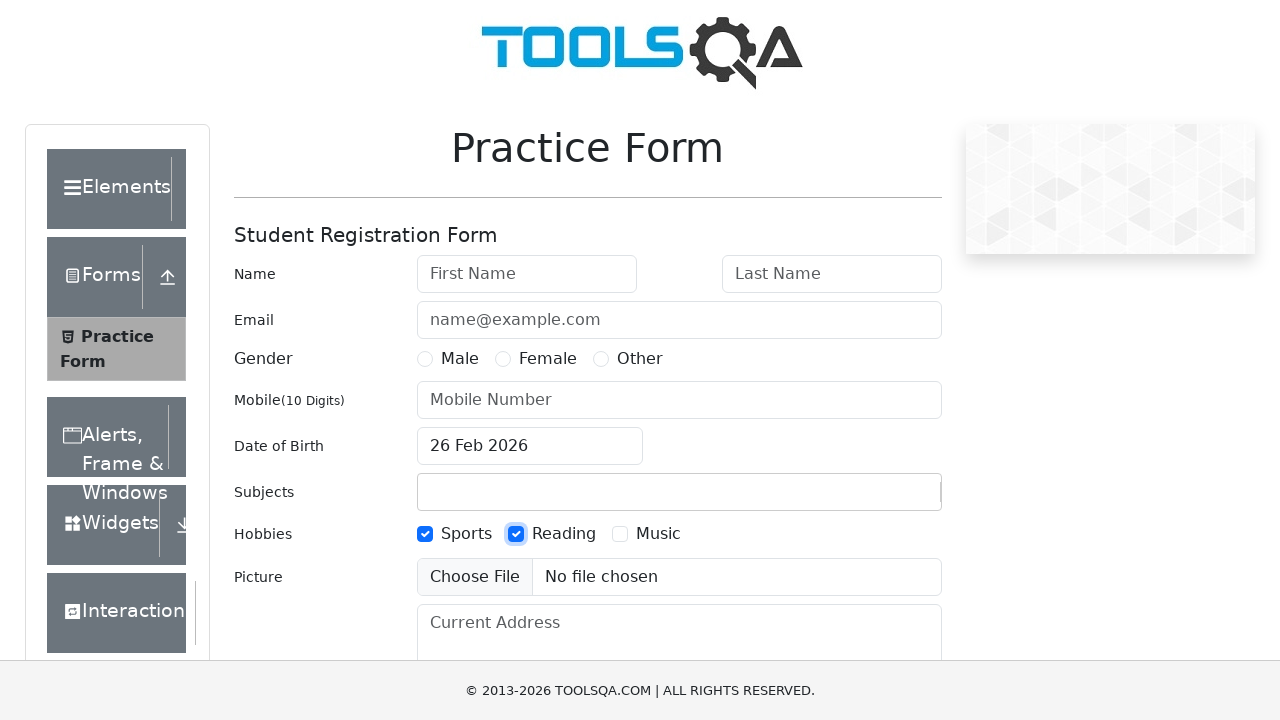

Located third checkbox input element
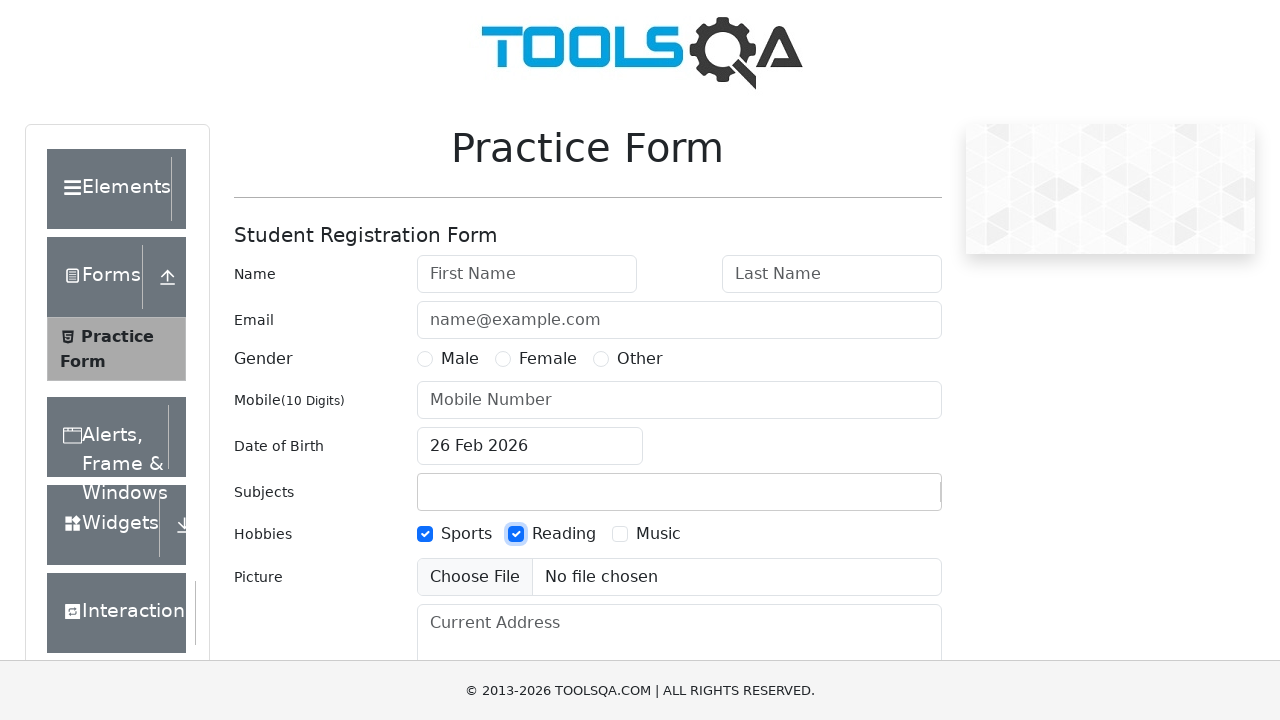

Verified third checkbox is unchecked, visible, and enabled
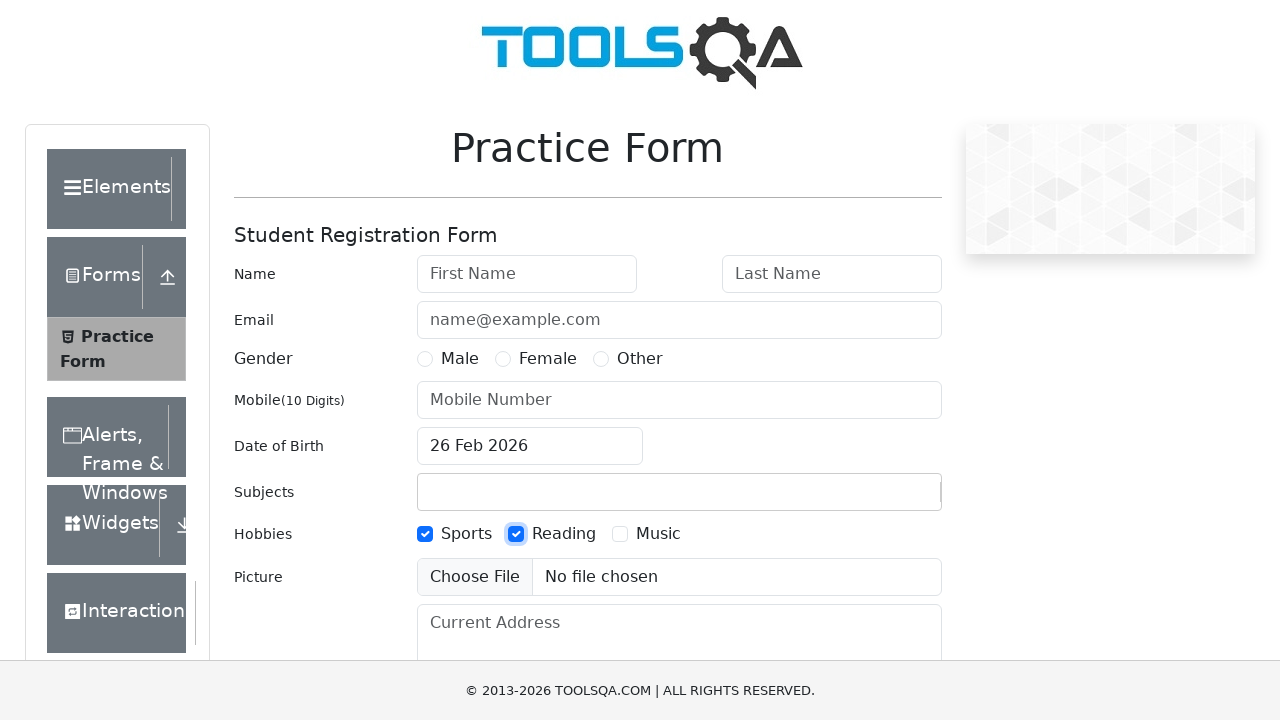

Clicked Music hobby checkbox at (658, 534) on label[for='hobbies-checkbox-3']
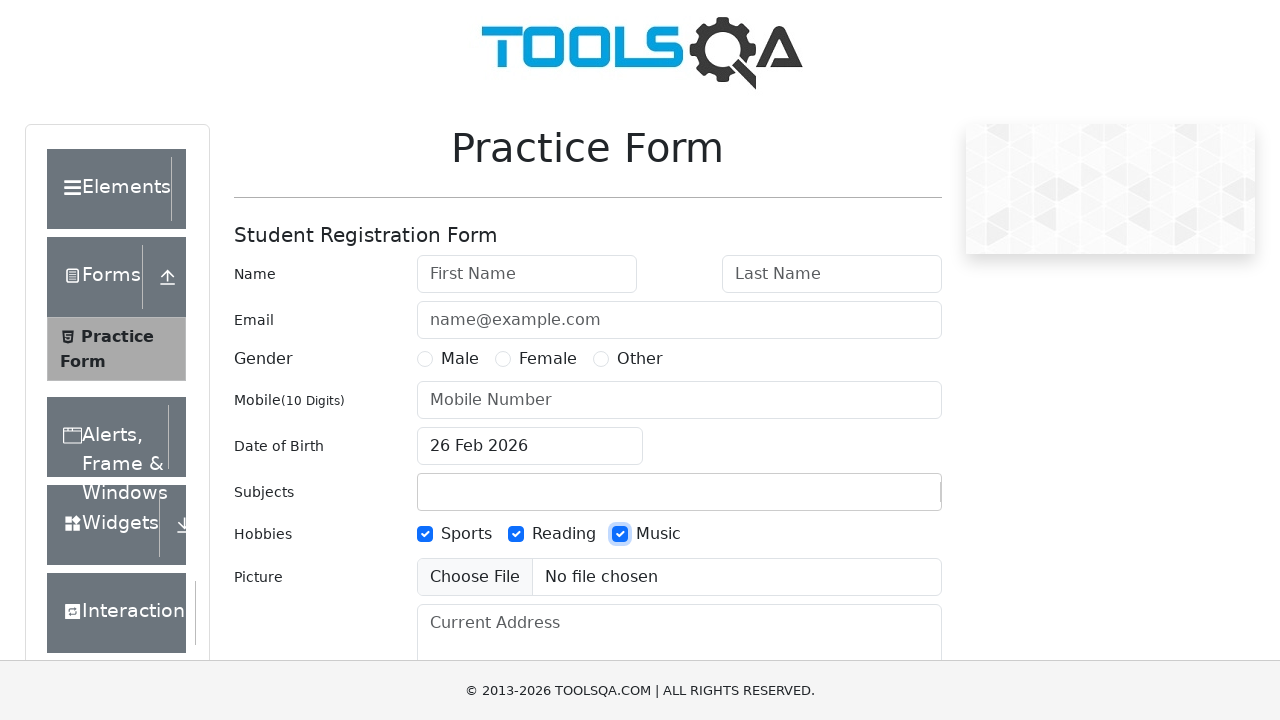

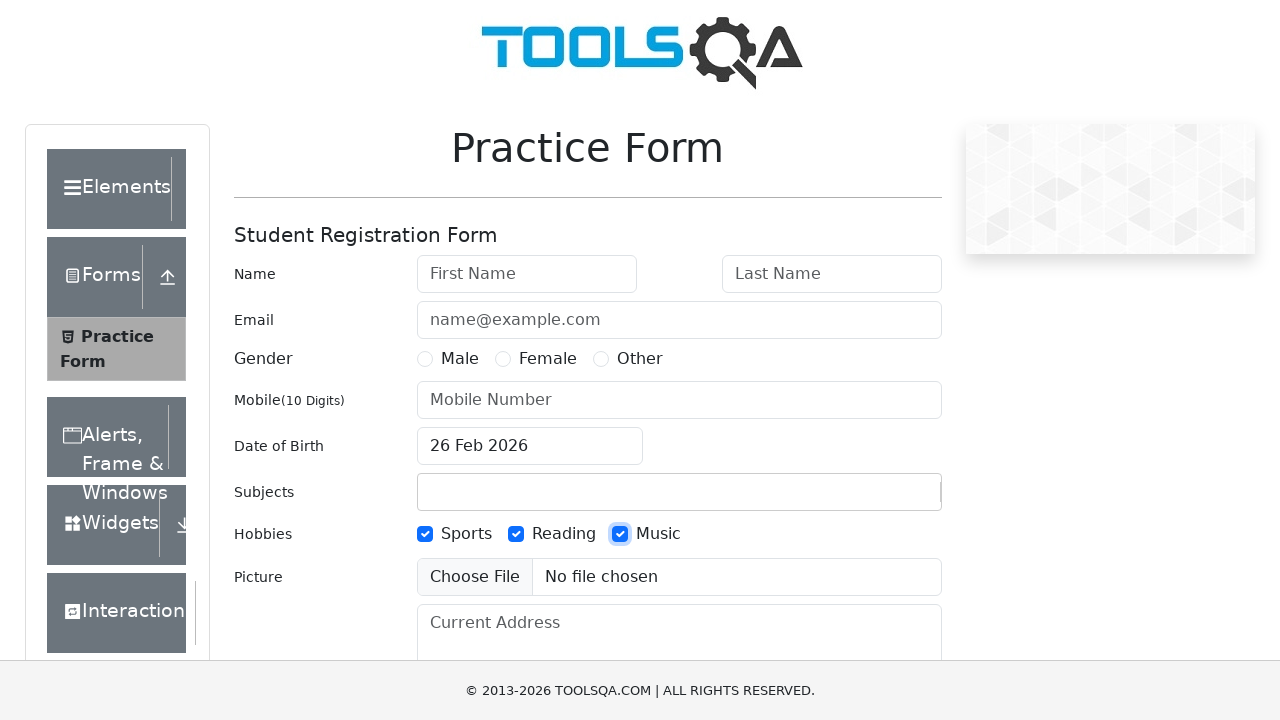